Tests browser forward and back navigation by clicking a link, going back, then going forward

Starting URL: https://www.selenium.dev/selenium/web/mouse_interaction.html

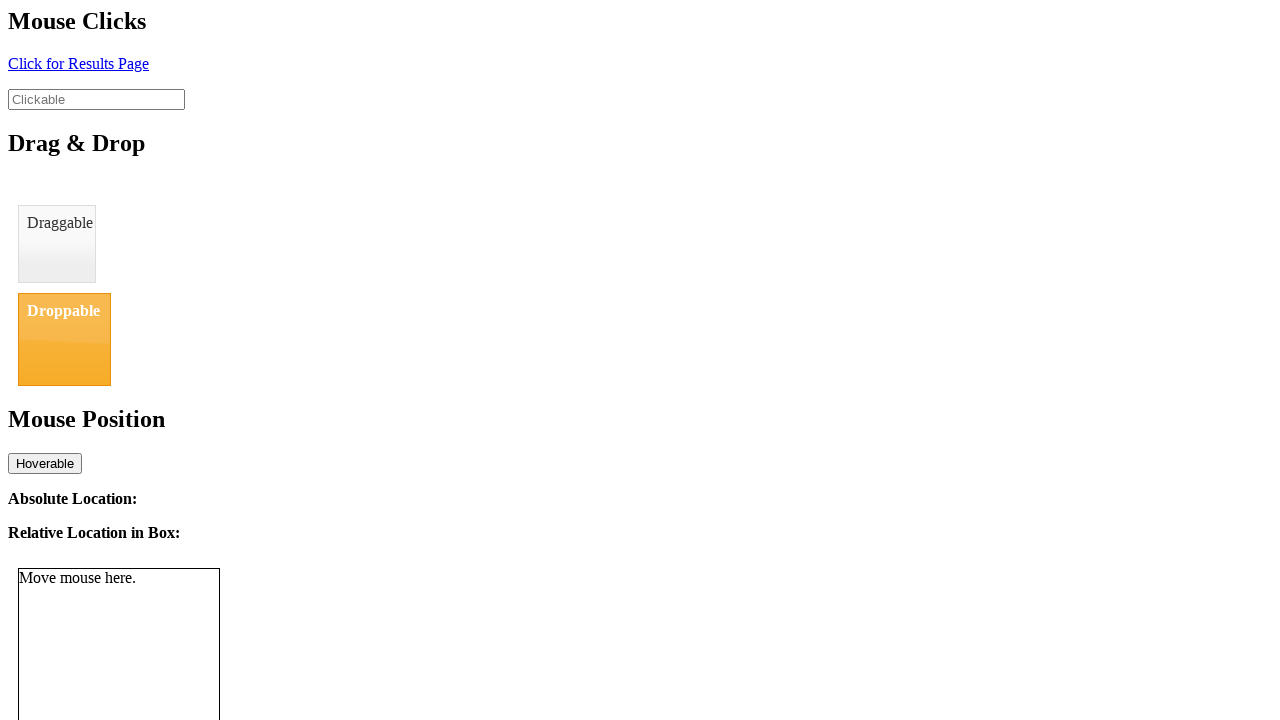

Navigated to mouse interaction test page
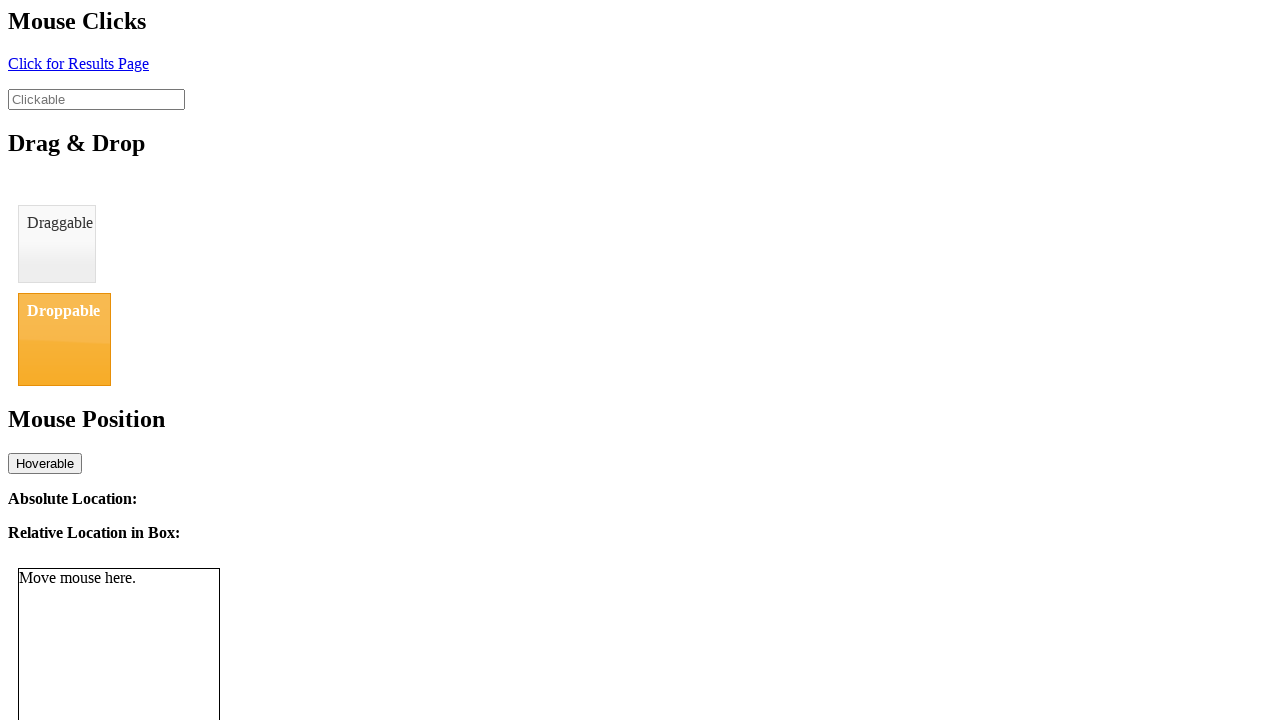

Clicked link to navigate to another page at (78, 63) on #click
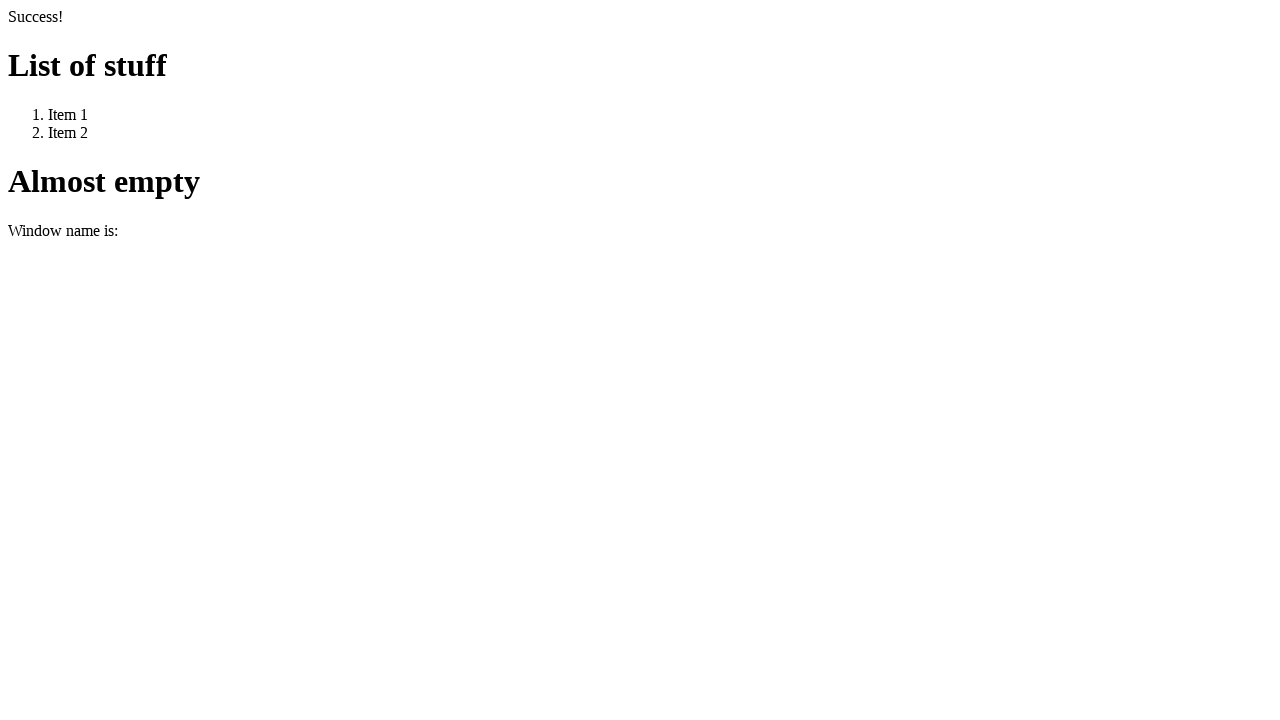

Verified page title is 'We Arrive Here'
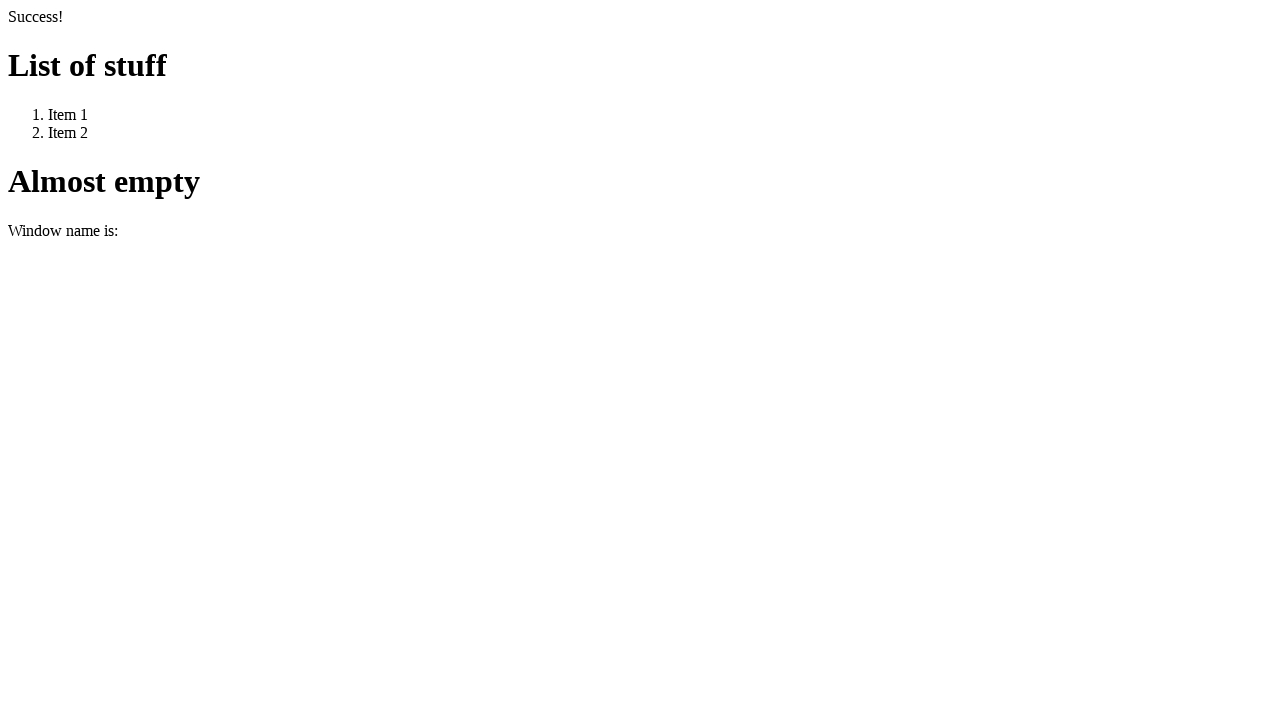

Navigated back using browser history
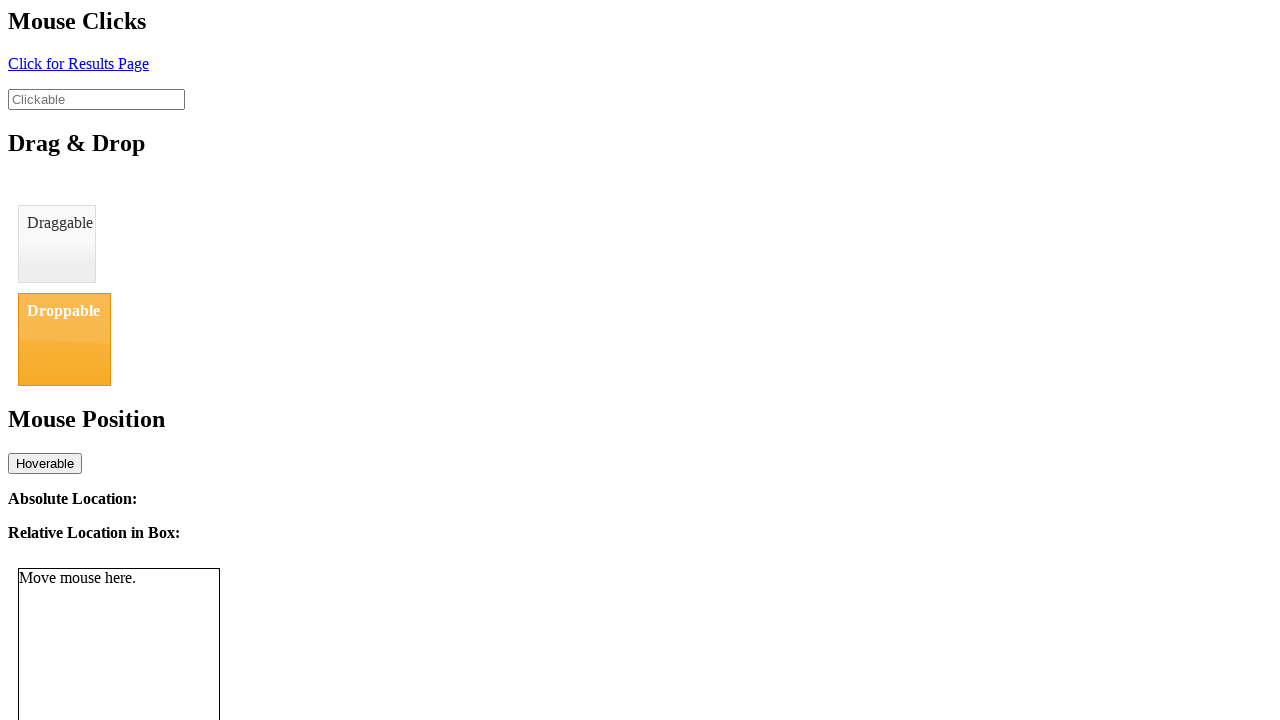

Verified page title is 'BasicMouseInterfaceTest'
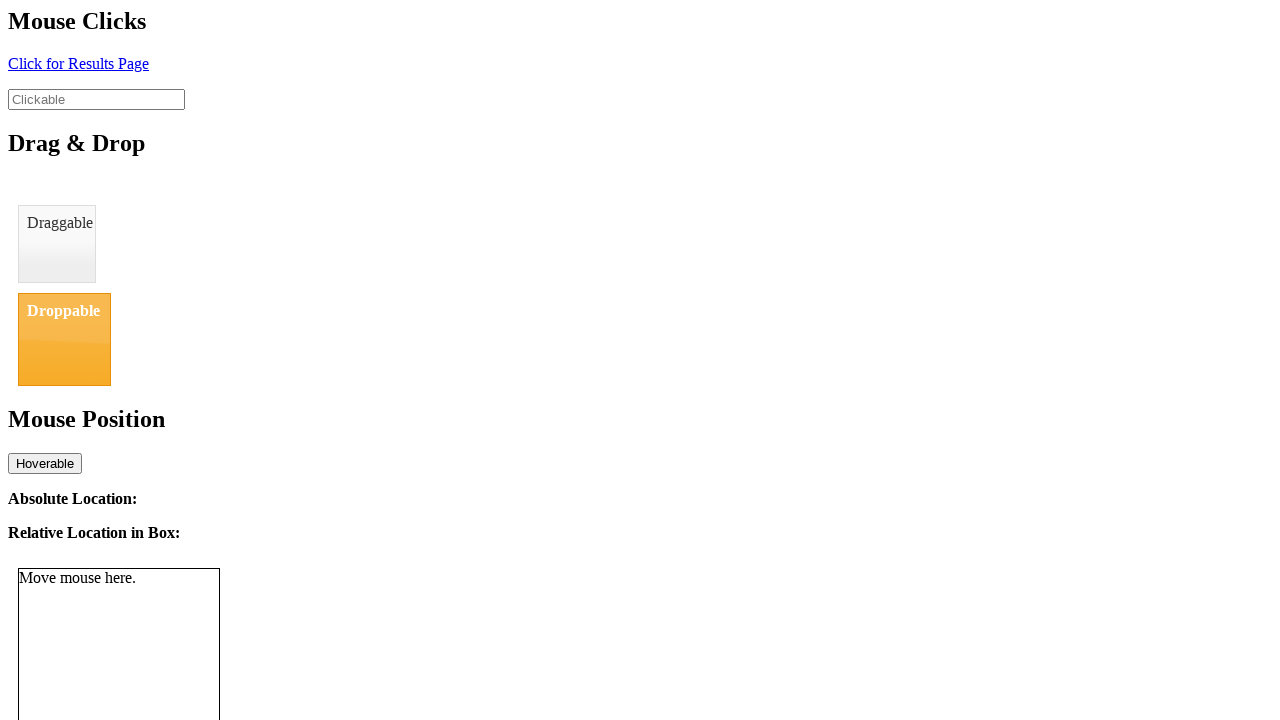

Navigated forward using browser history
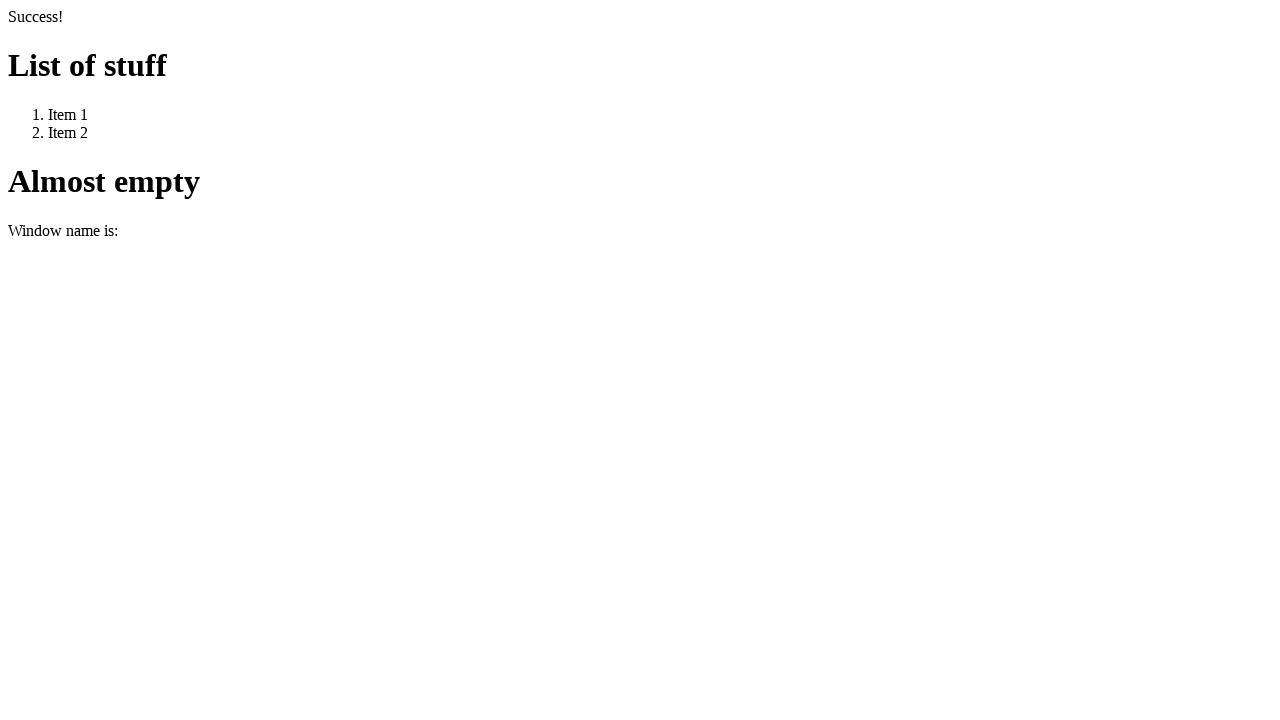

Verified page title is 'We Arrive Here' after forward navigation
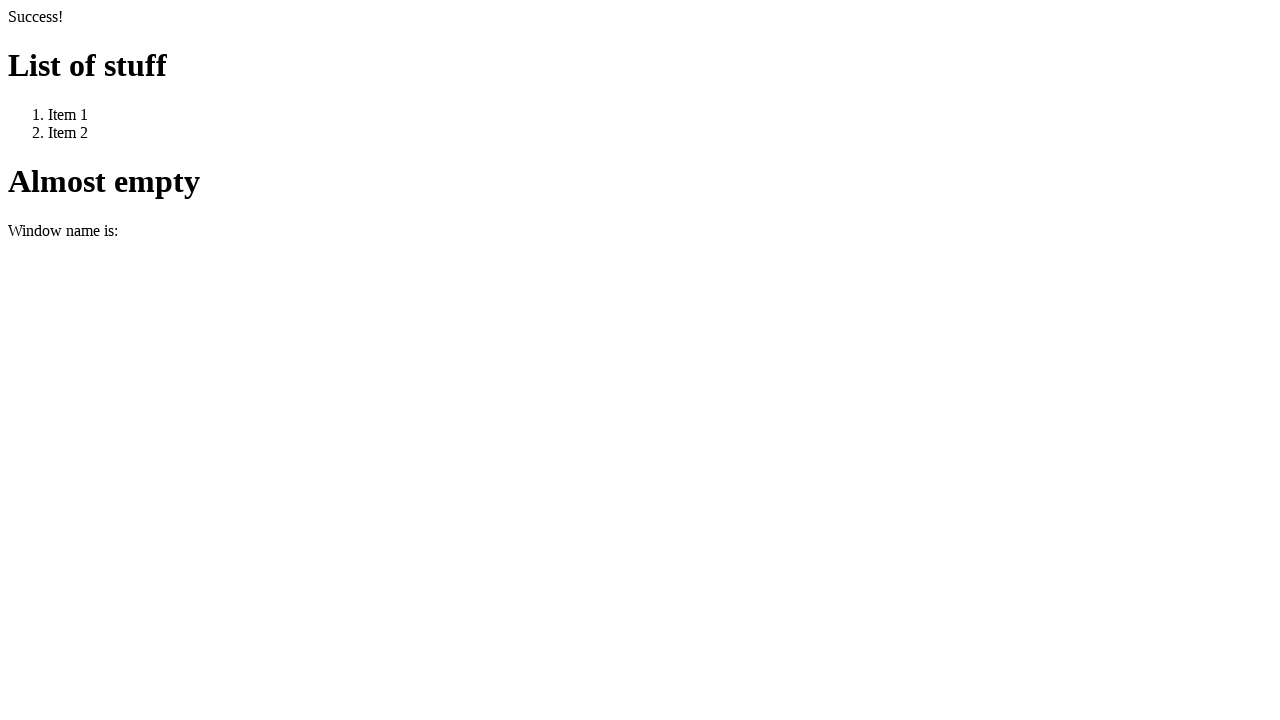

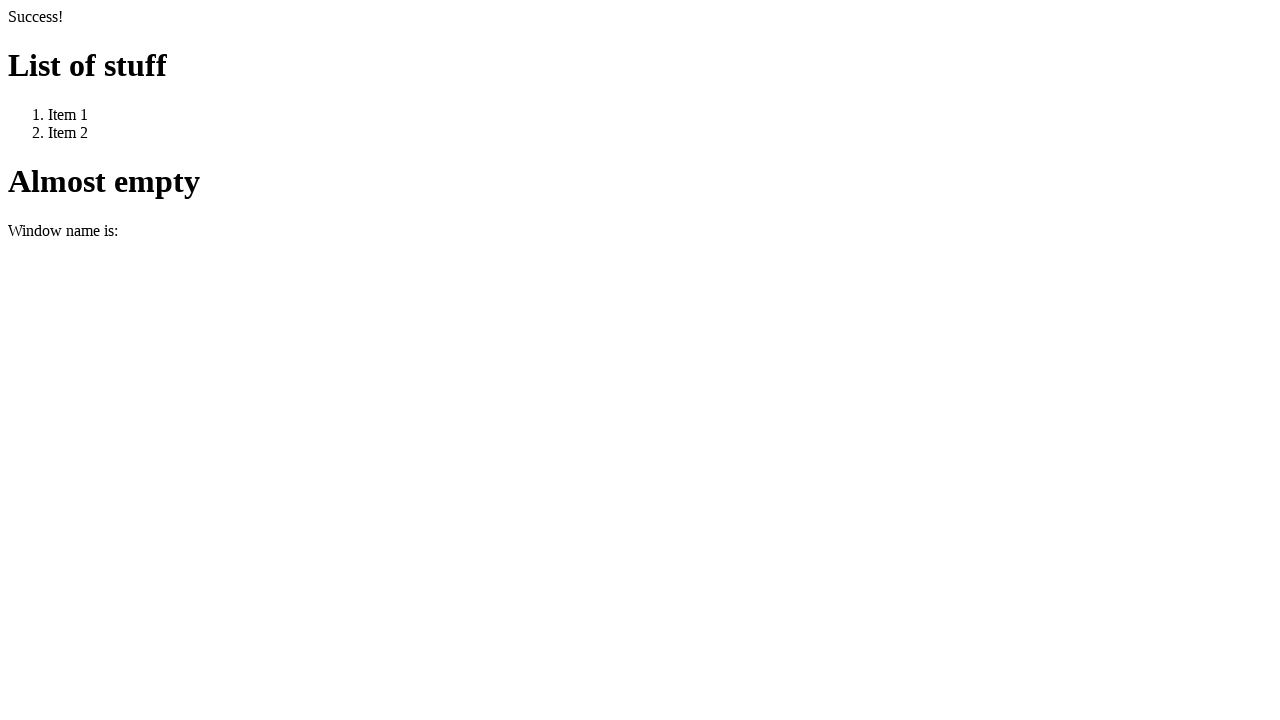